Tests the search functionality on a software engineering class webpage by clicking the search button, entering a query for "UML", and submitting the search.

Starting URL: https://maciejskorski.github.io/software_engineering

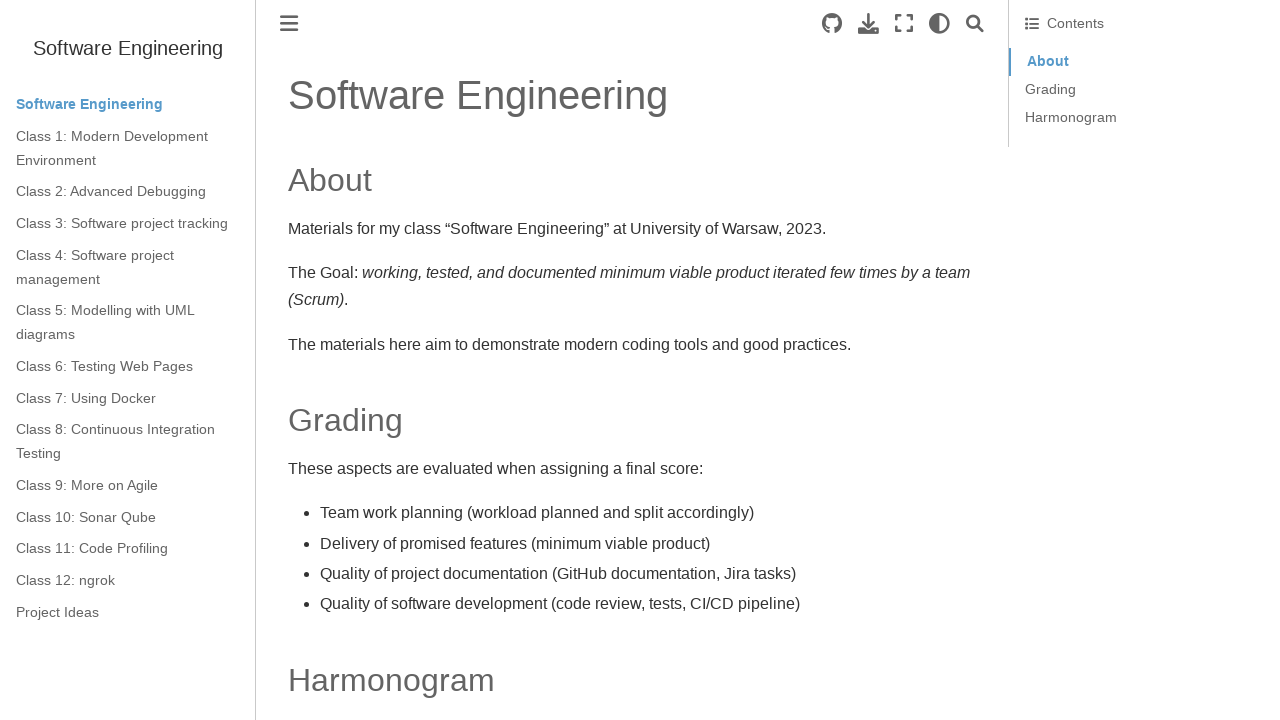

Clicked search button to open search interface at (975, 24) on .search-button
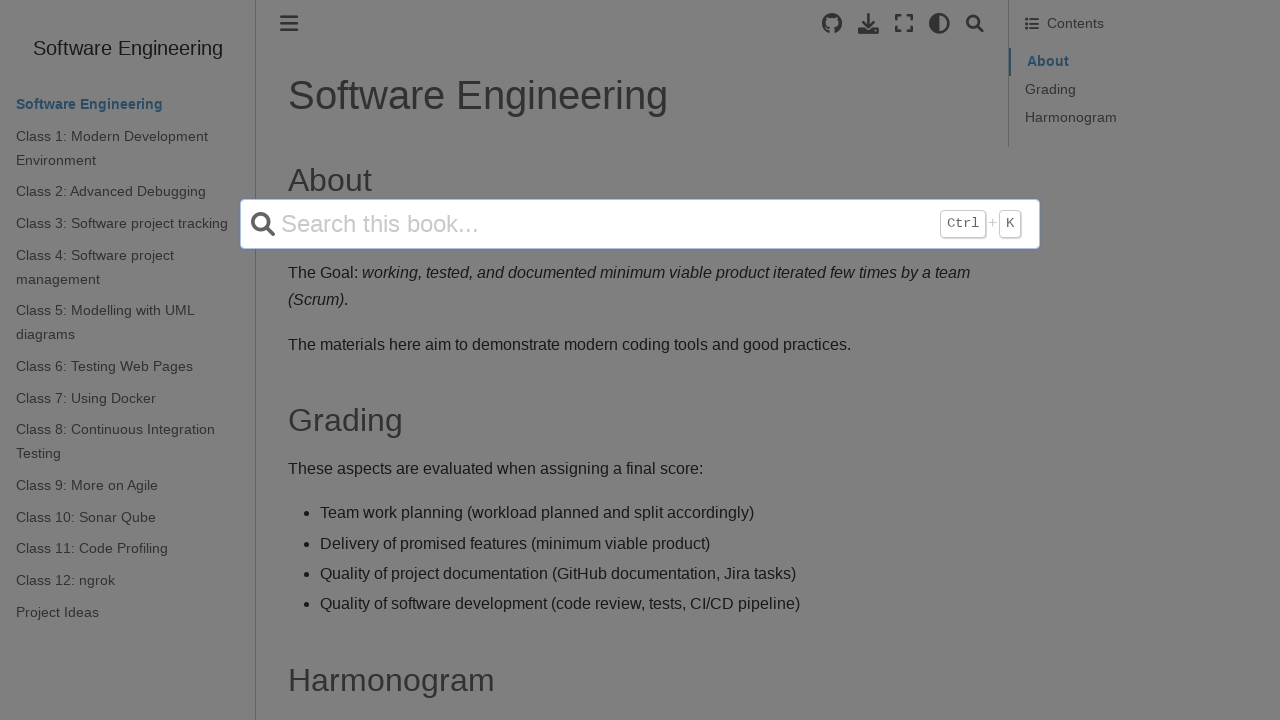

Filled search field with 'UML' query on input[name='q']
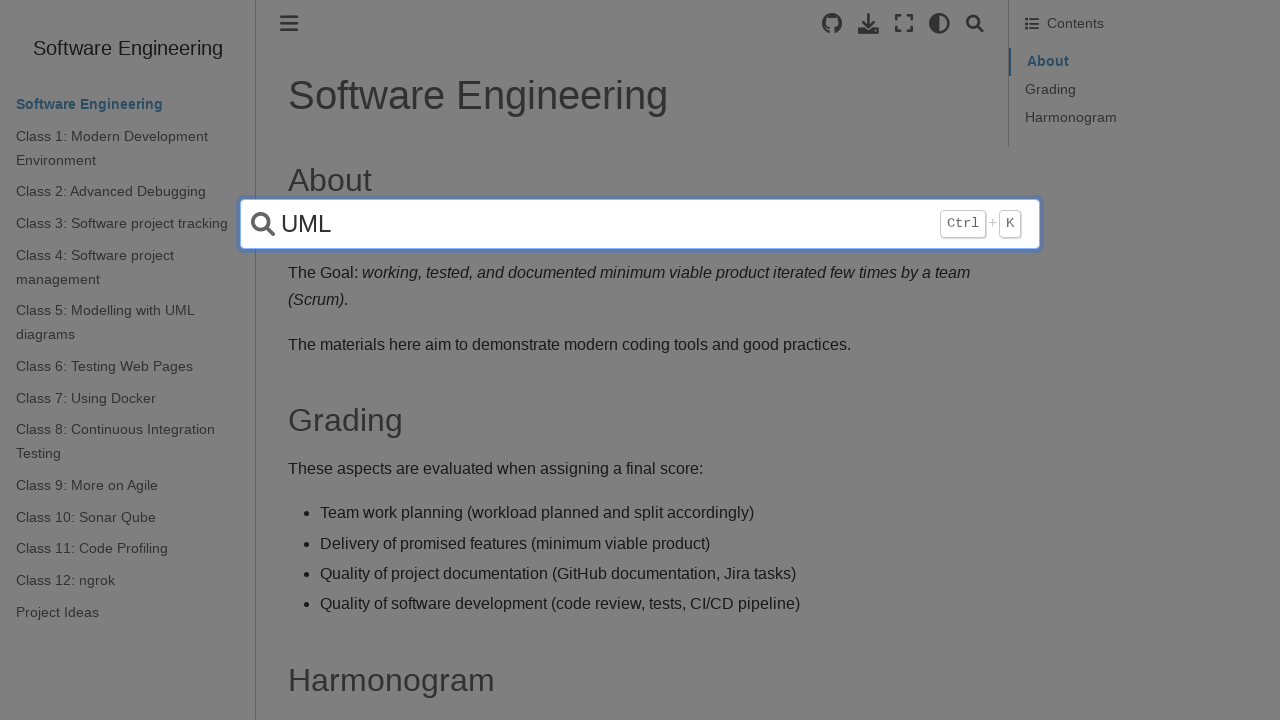

Pressed Enter to submit search for 'UML' on input[name='q']
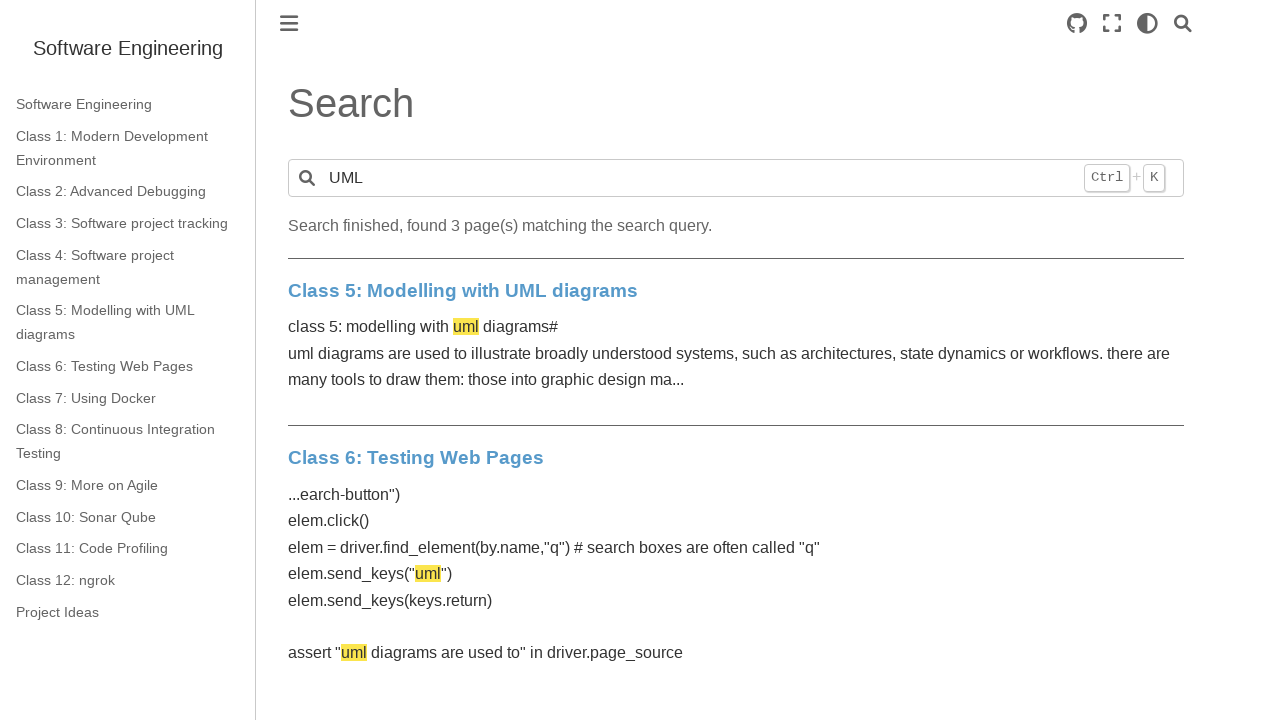

Waited 1000ms for search results to load
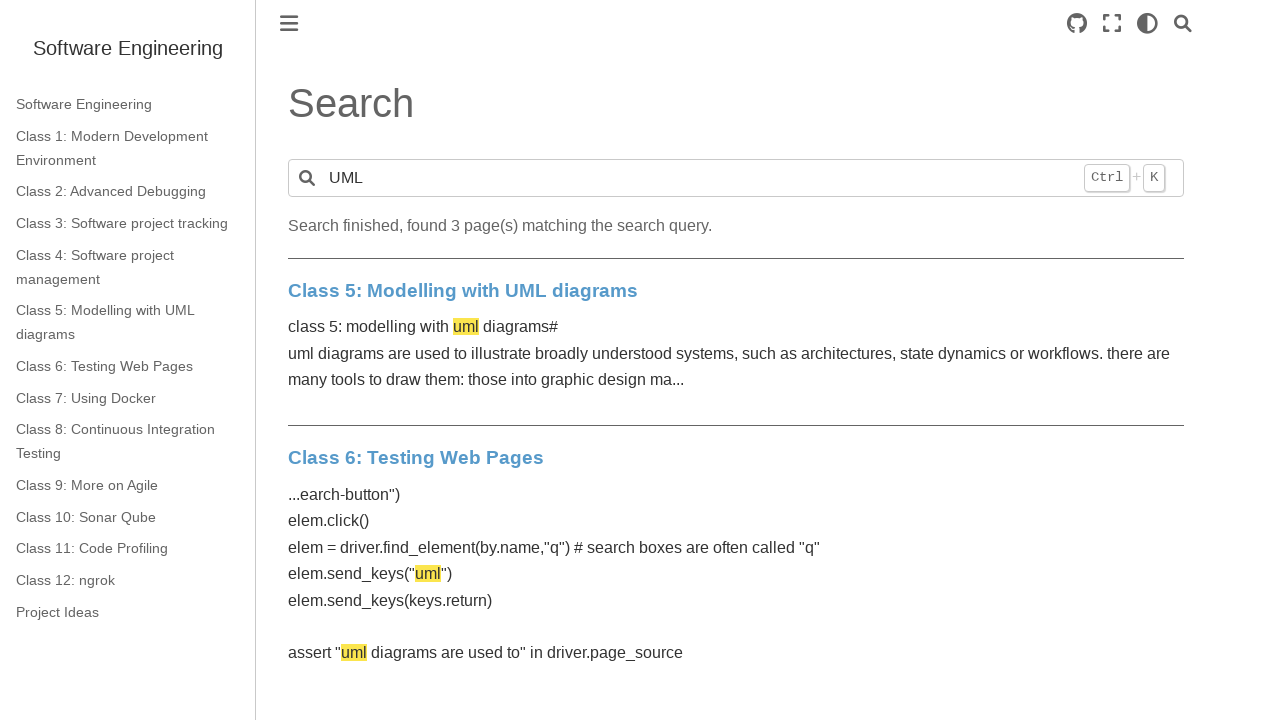

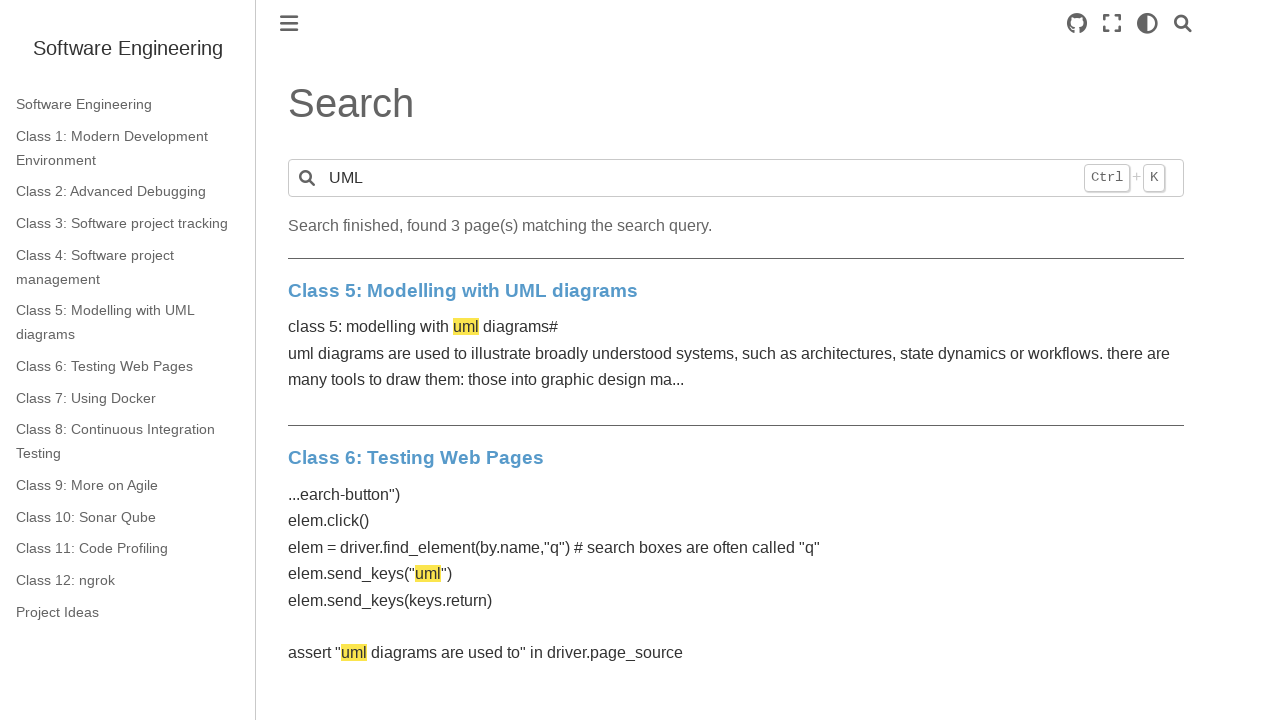